Tests window handling by clicking a link that opens a new window, extracting text from the new window, and using it to fill a form field in the original window

Starting URL: https://rahulshettyacademy.com/loginpagePractise/

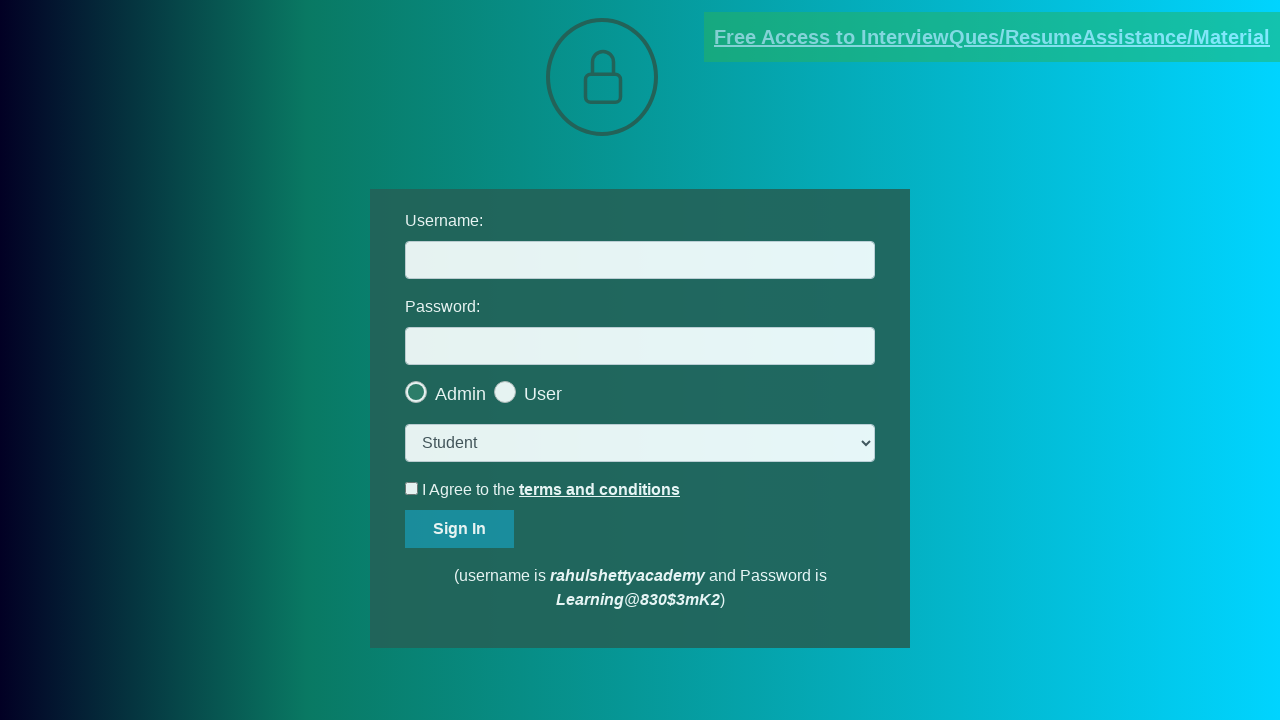

Clicked blinking text link to open new window at (992, 37) on a.blinkingText
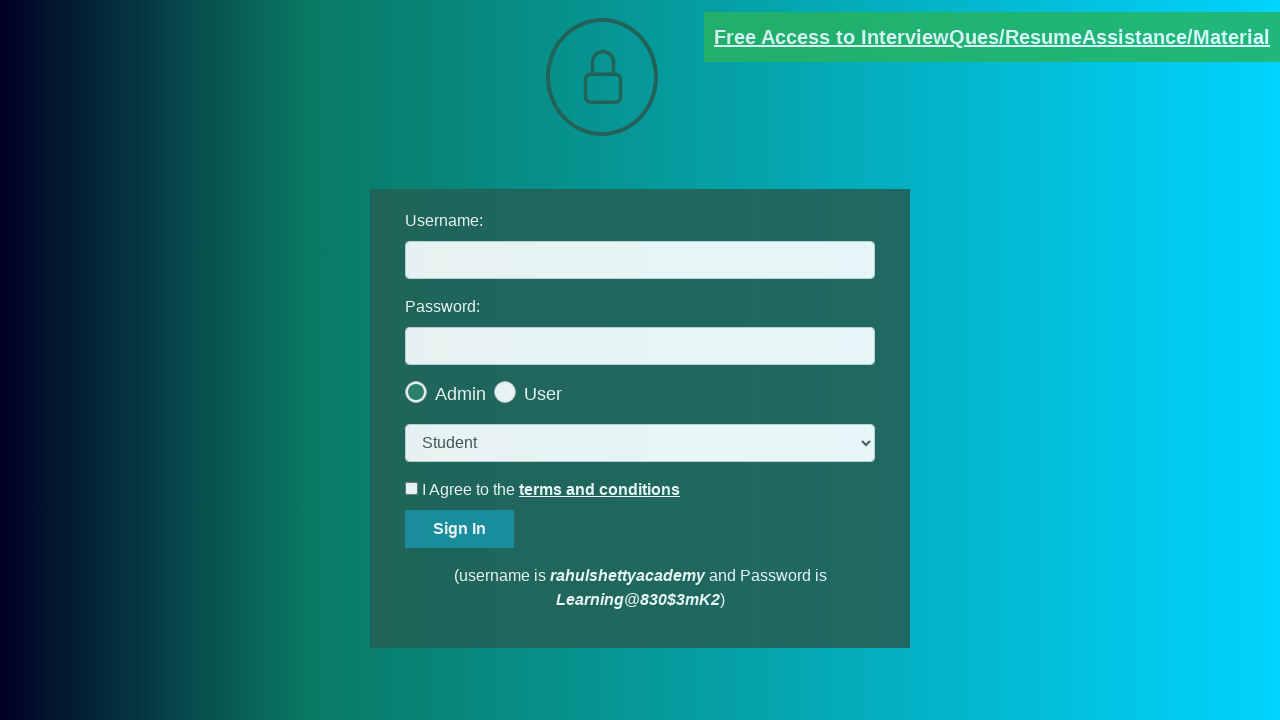

New window opened and reference captured
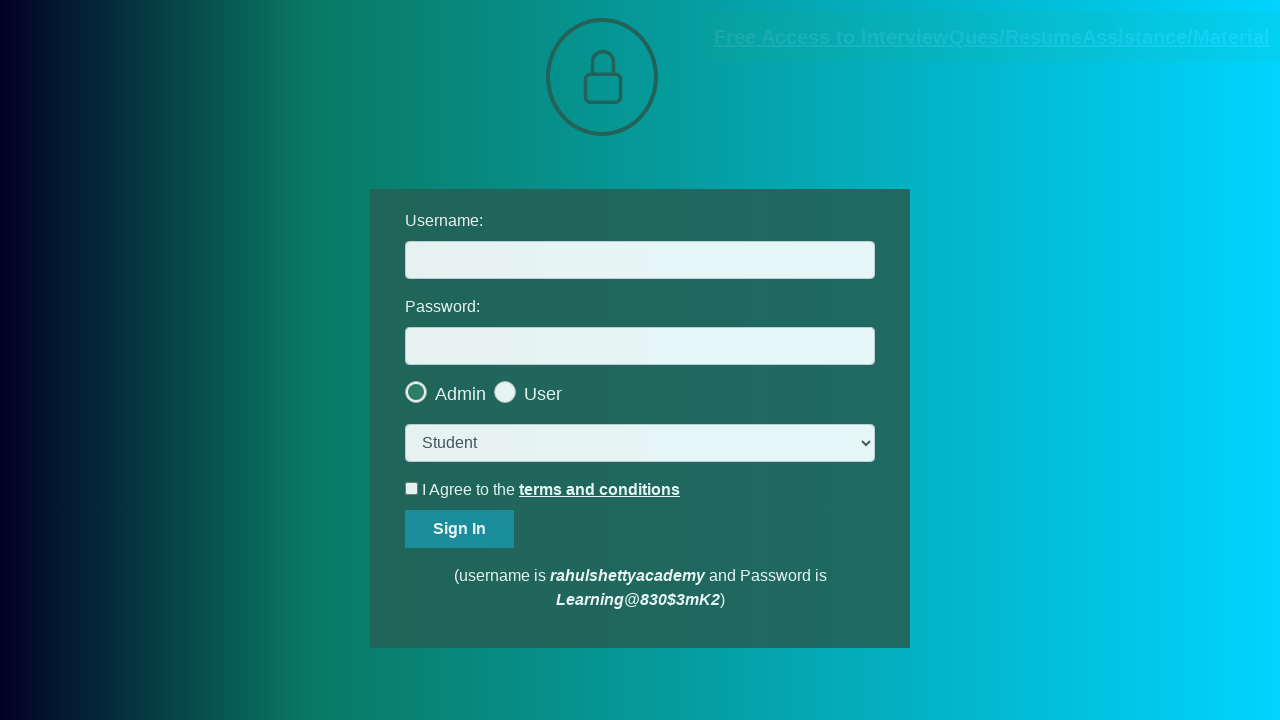

Waited for email element to become visible in new window
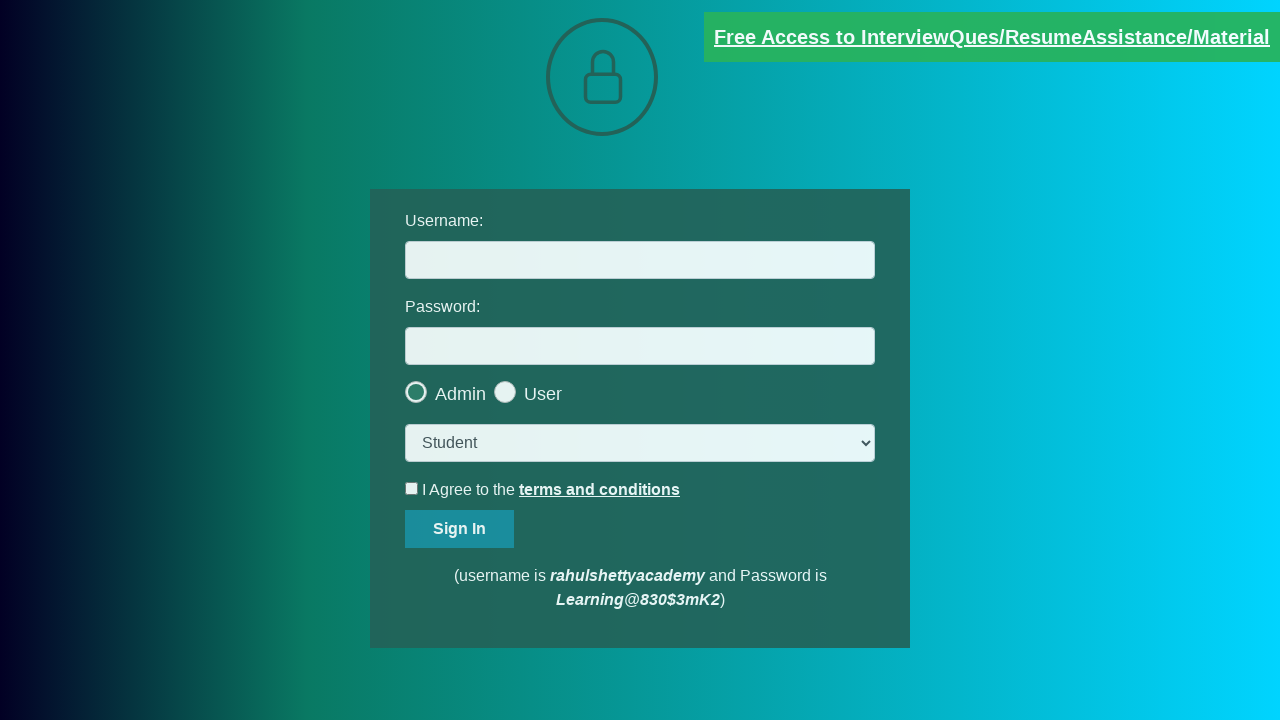

Extracted email from new window: mentor@rahulshettyacademy.com
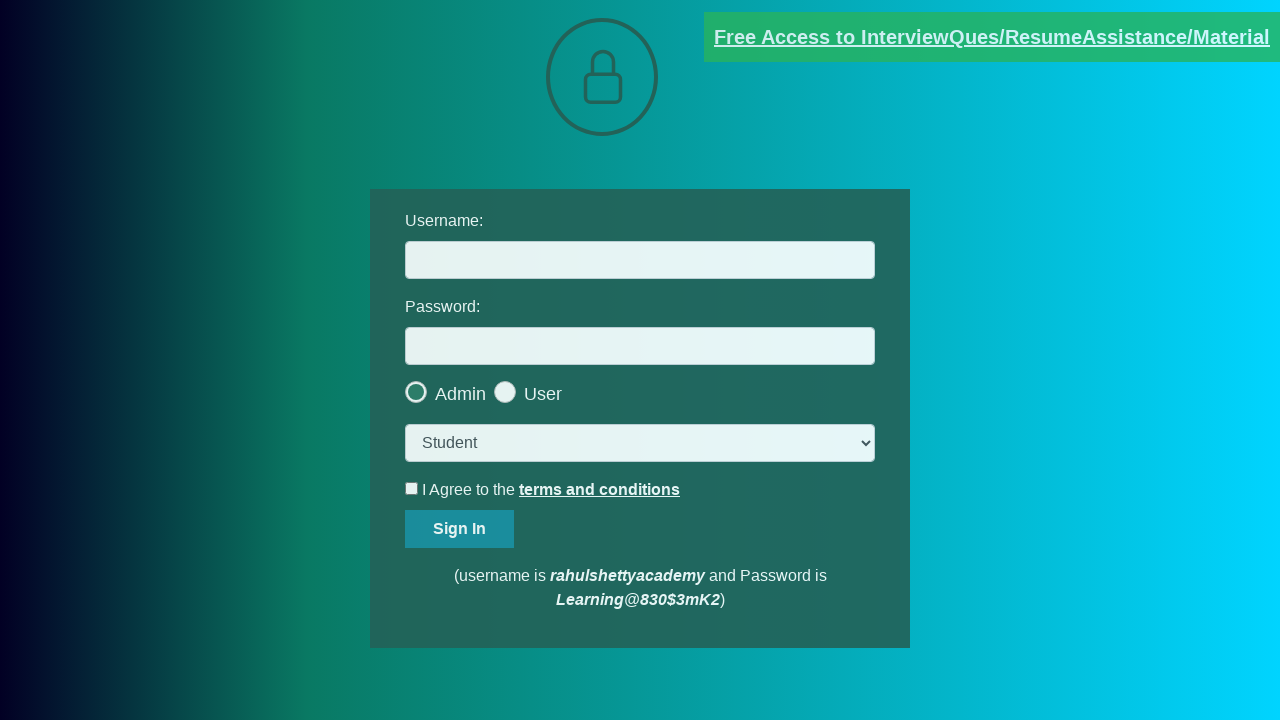

Filled username field with extracted email in original window on #username
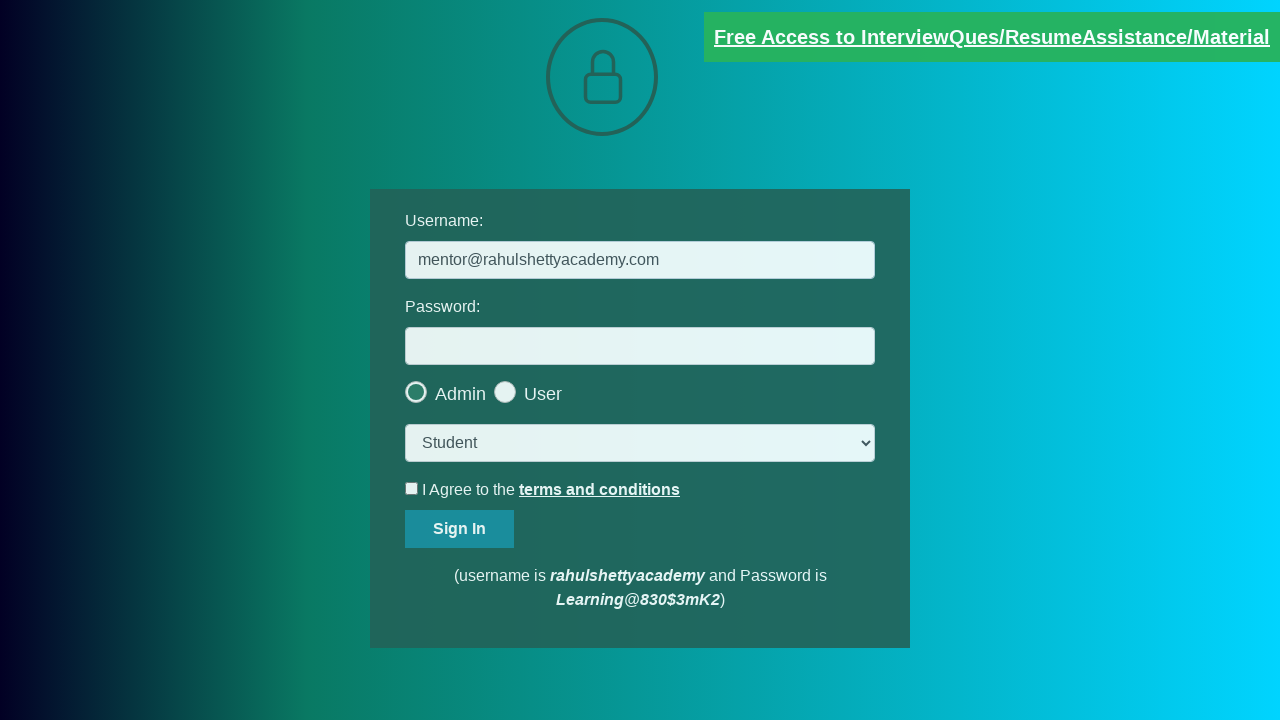

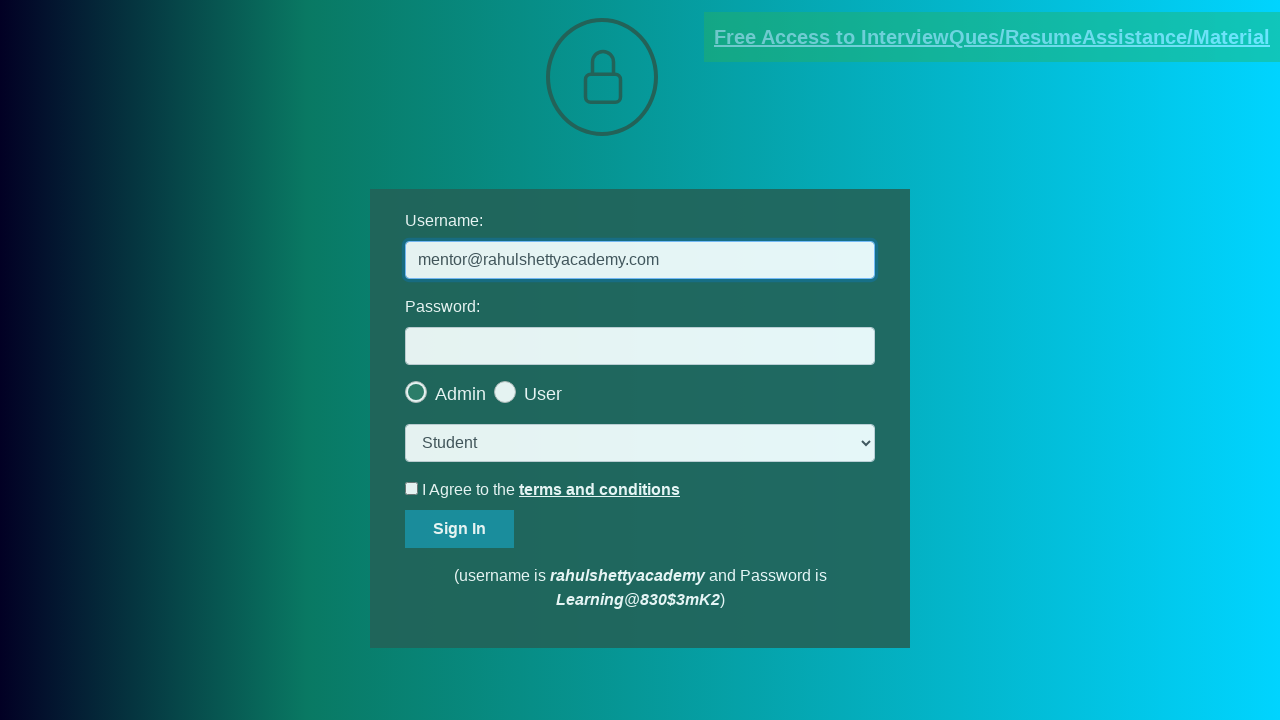